Tests a demo automation site by entering an email in the username field and clicking submit to navigate to the registration page

Starting URL: http://demo.automationtesting.in/Index.html

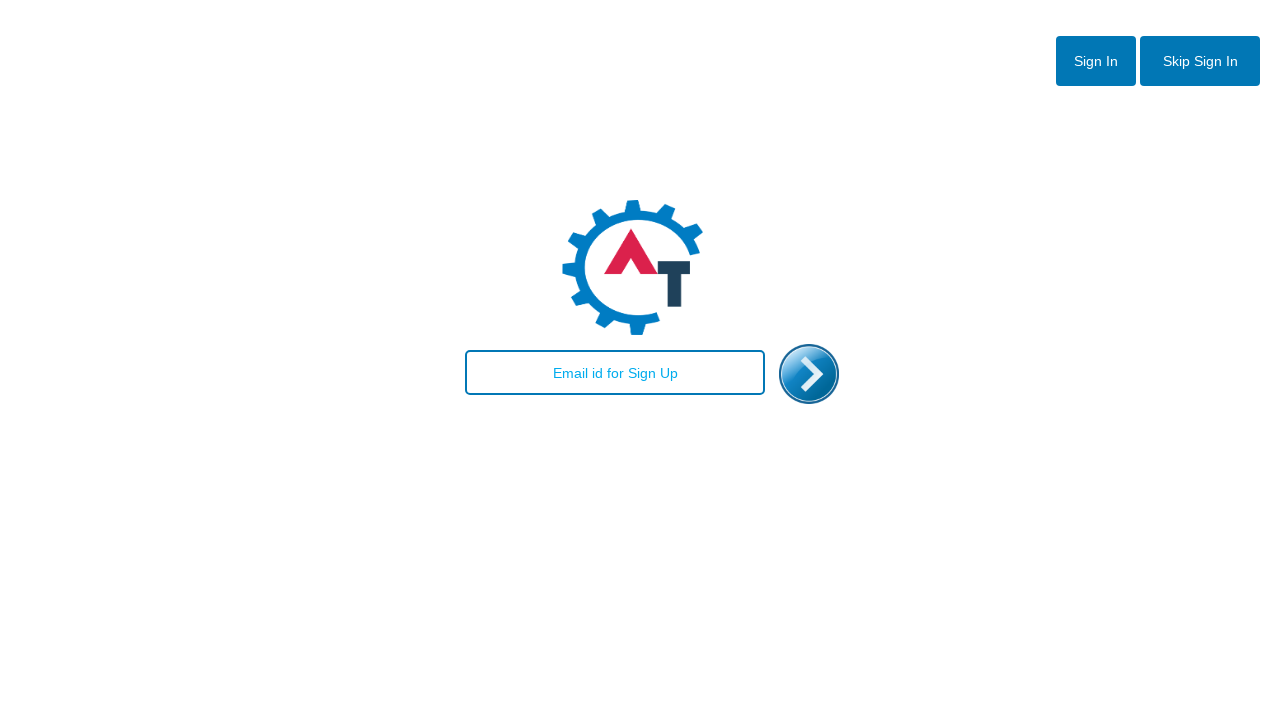

Entered email 'prashanthi@gmail.com' in the username field on #email
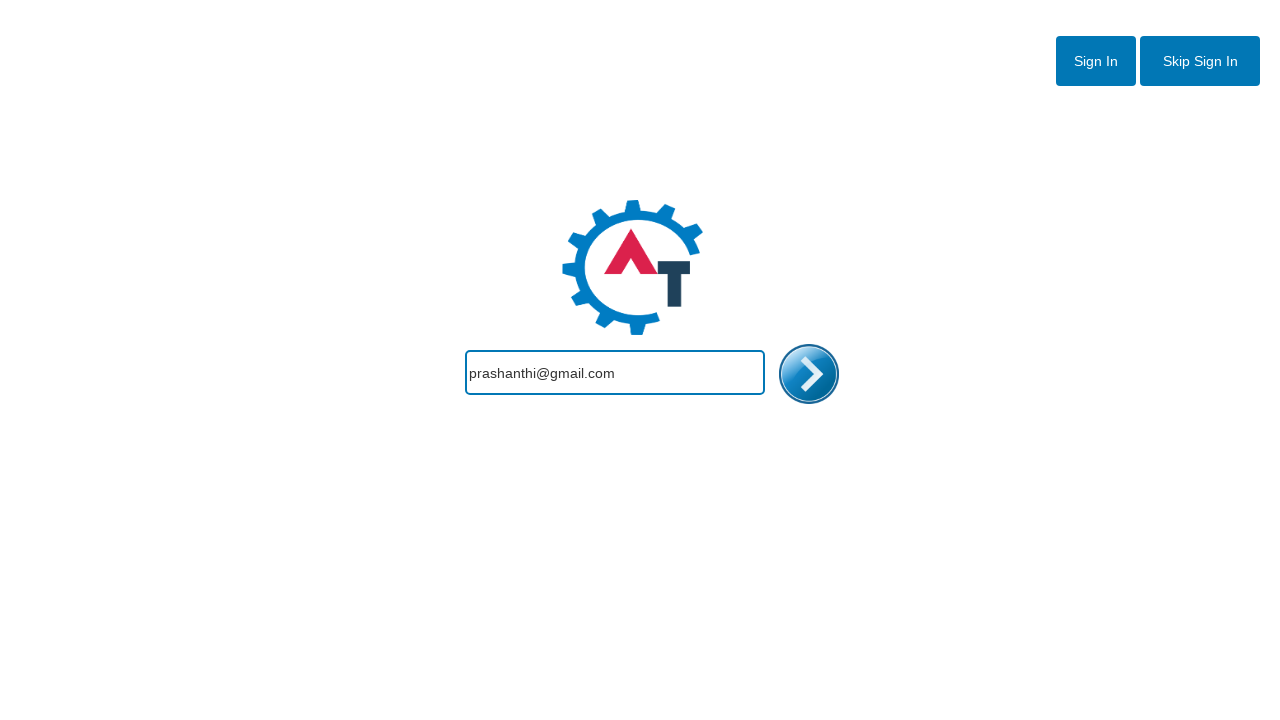

Clicked submit button to proceed at (809, 374) on #enterimg
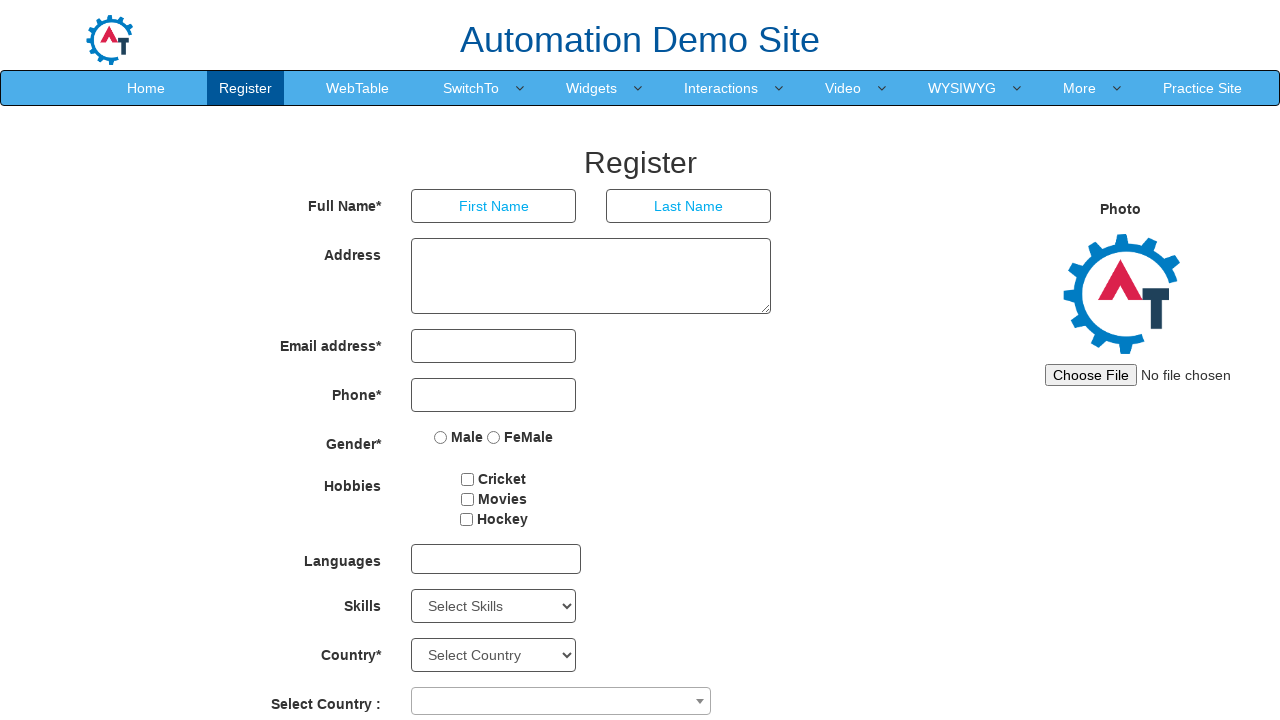

Waited for network idle - page navigation completed
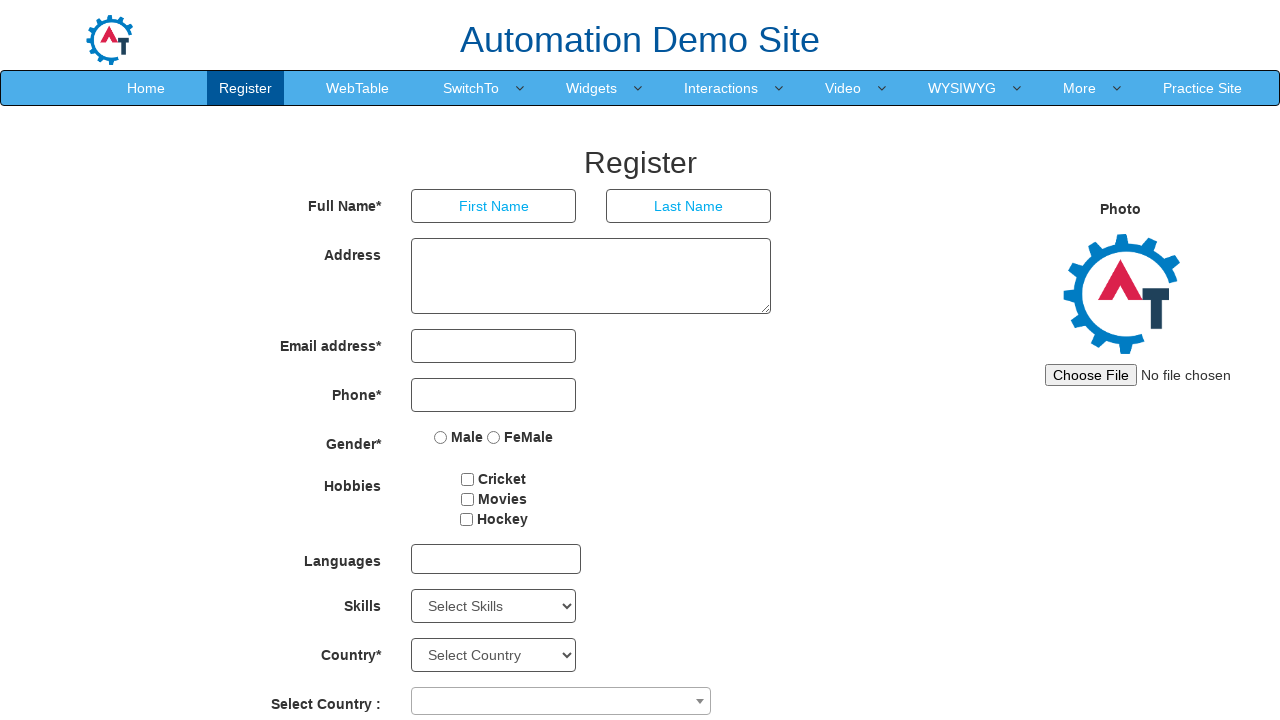

Verified 'Register' text is present in page title
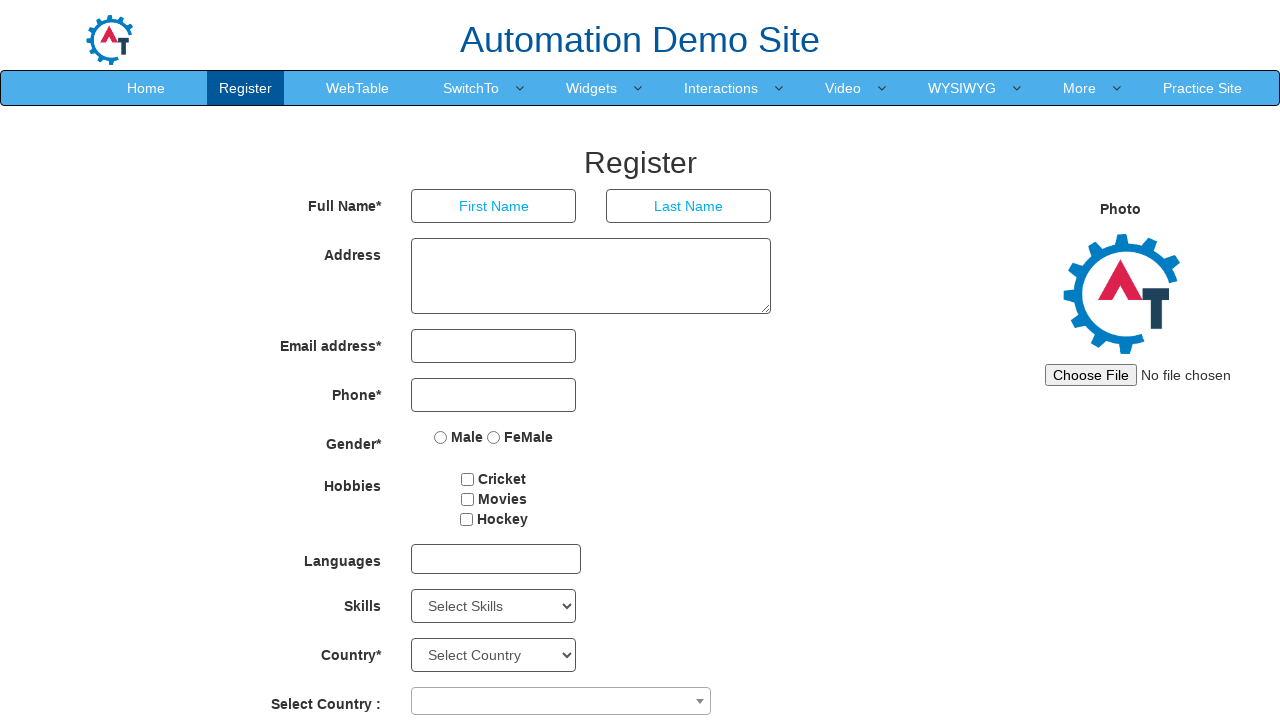

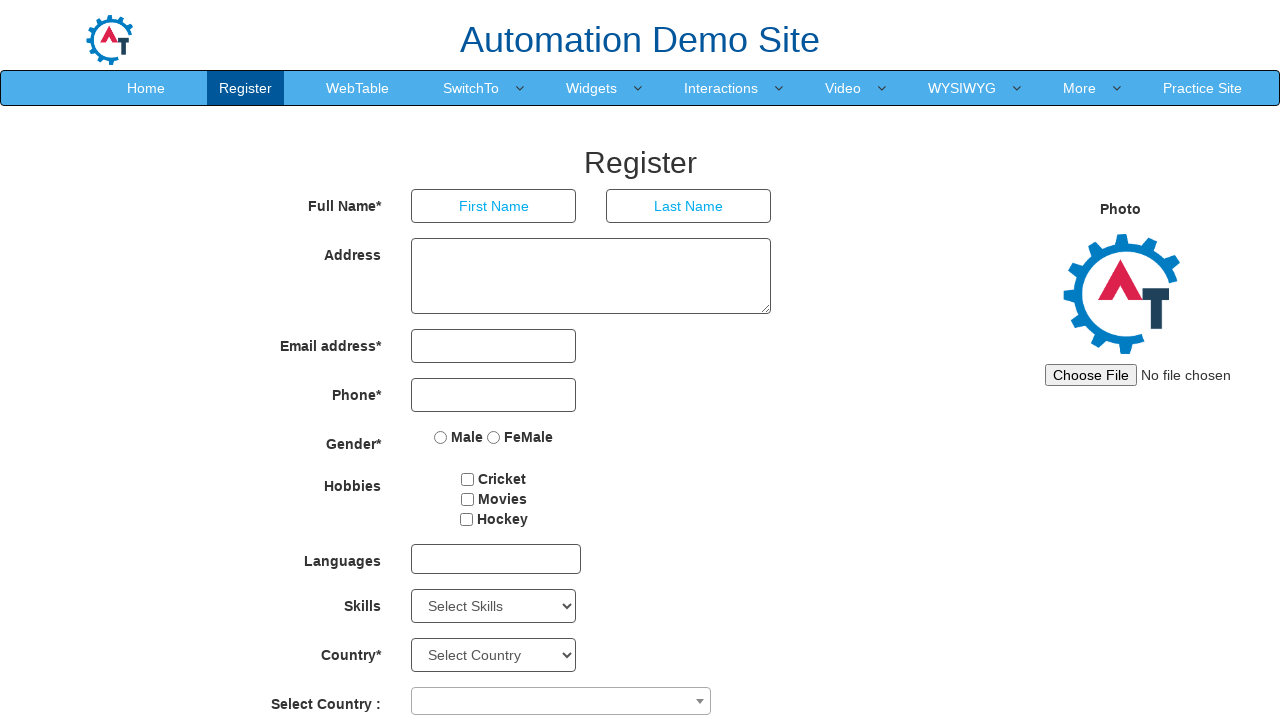